Tests that generating bytes with default, 0, and -1 values all produce the same default output

Starting URL: https://lipsum.com/

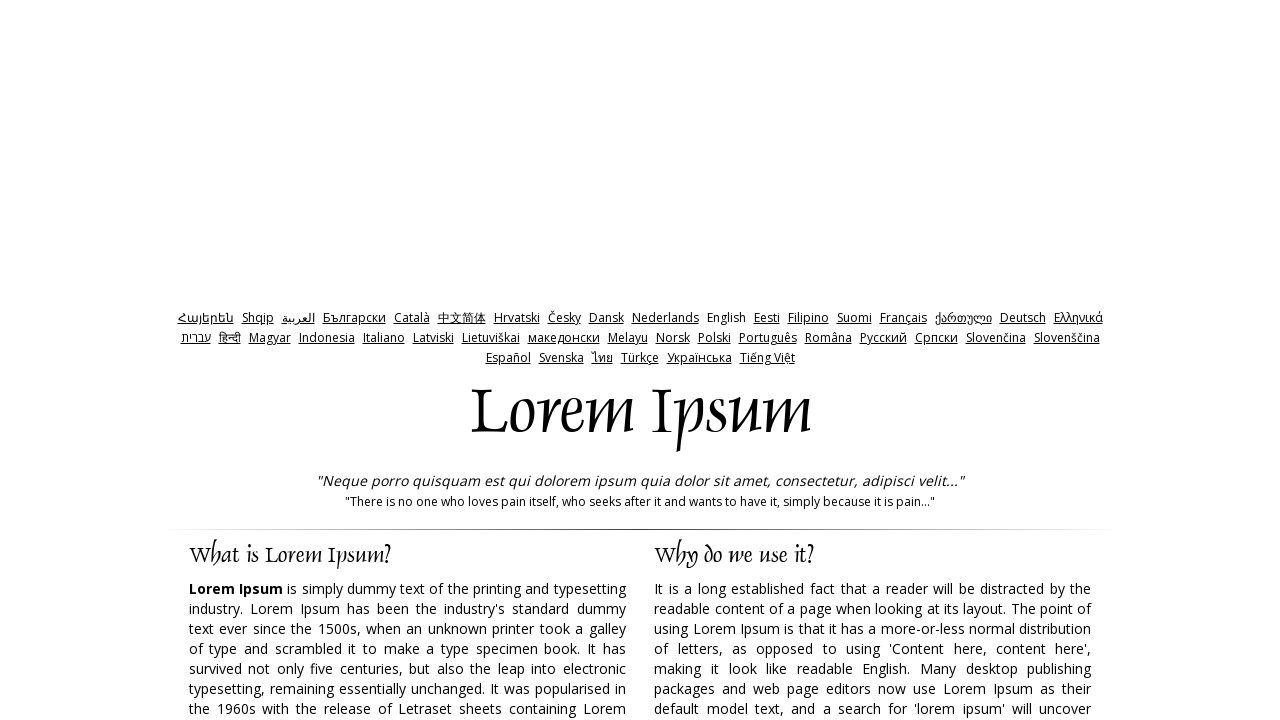

Clicked bytes input field at (735, 360) on xpath=//div[@id='Panes']//input[@id='bytes']
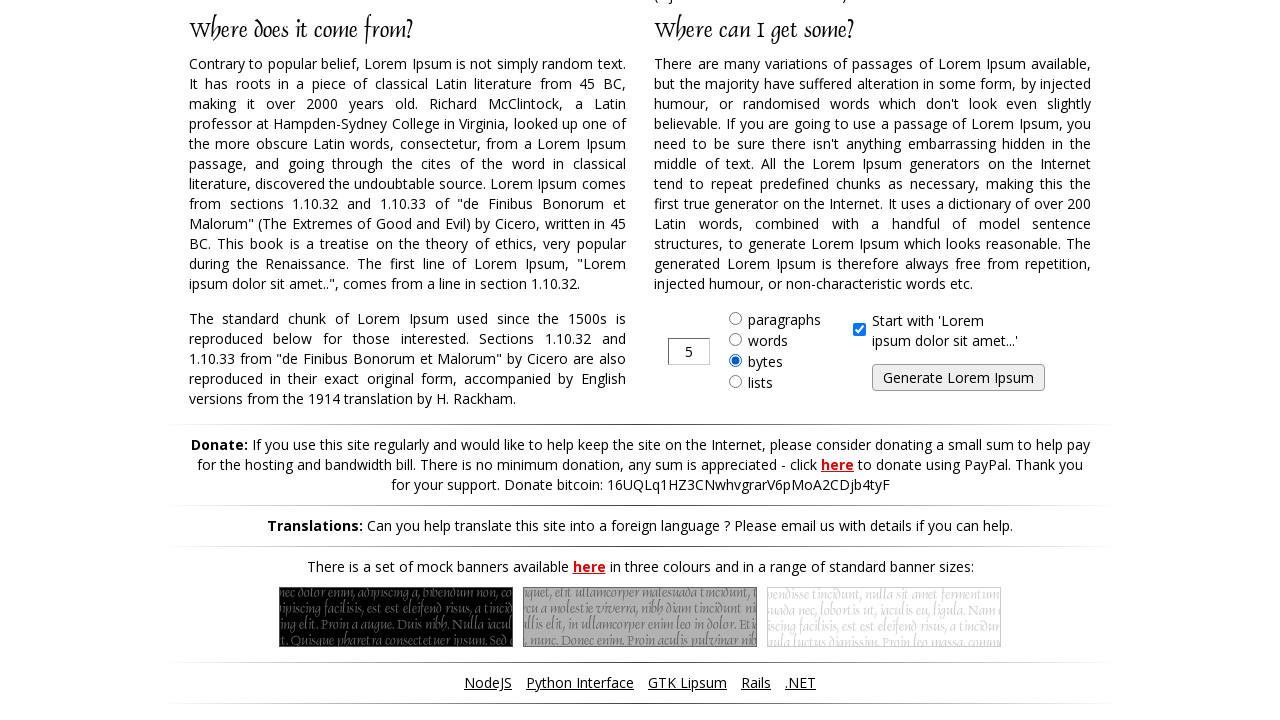

Clicked generate button with default value at (958, 378) on xpath=//div[@id='Panes']//input[@id='generate']
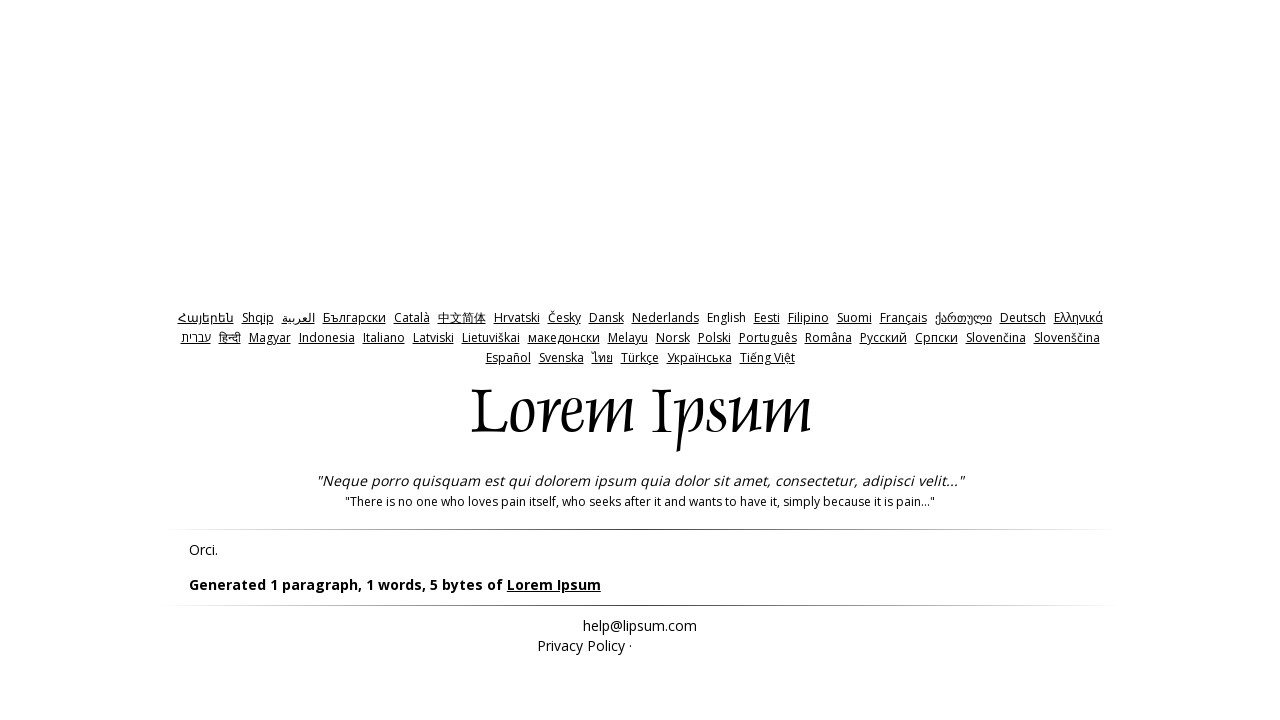

Default bytes output loaded in lipsum paragraph
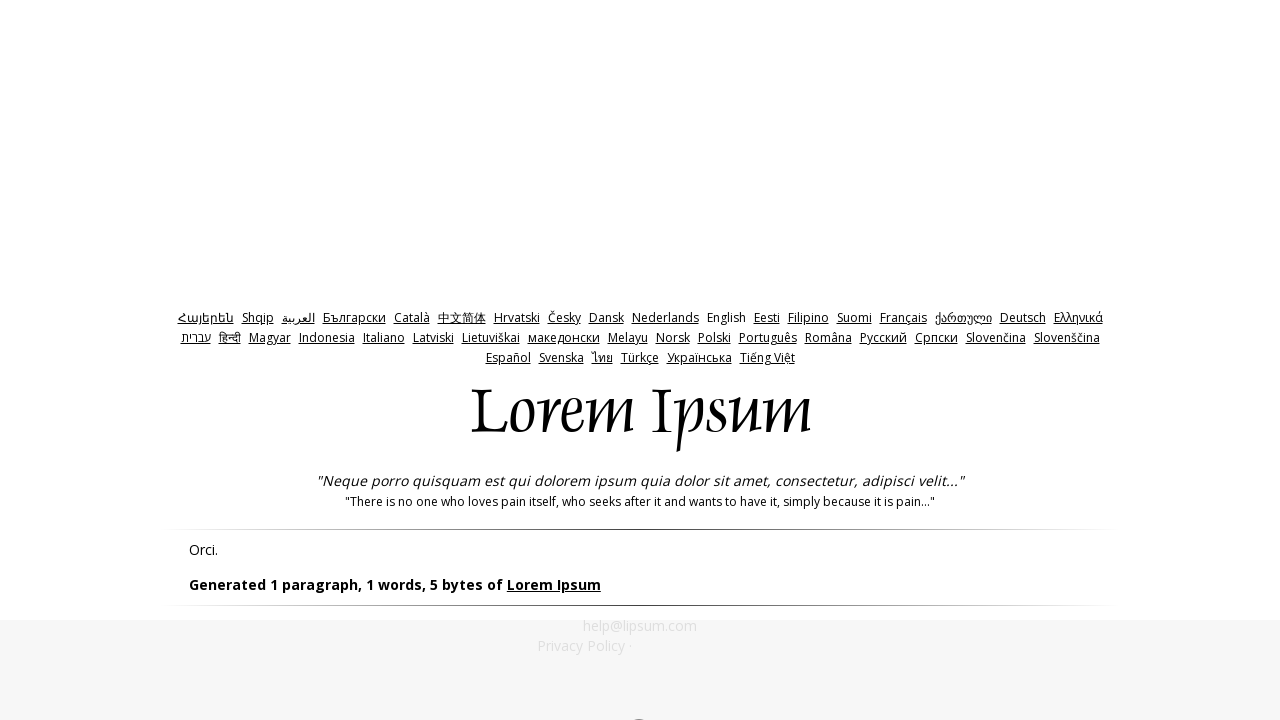

Navigated back to input form
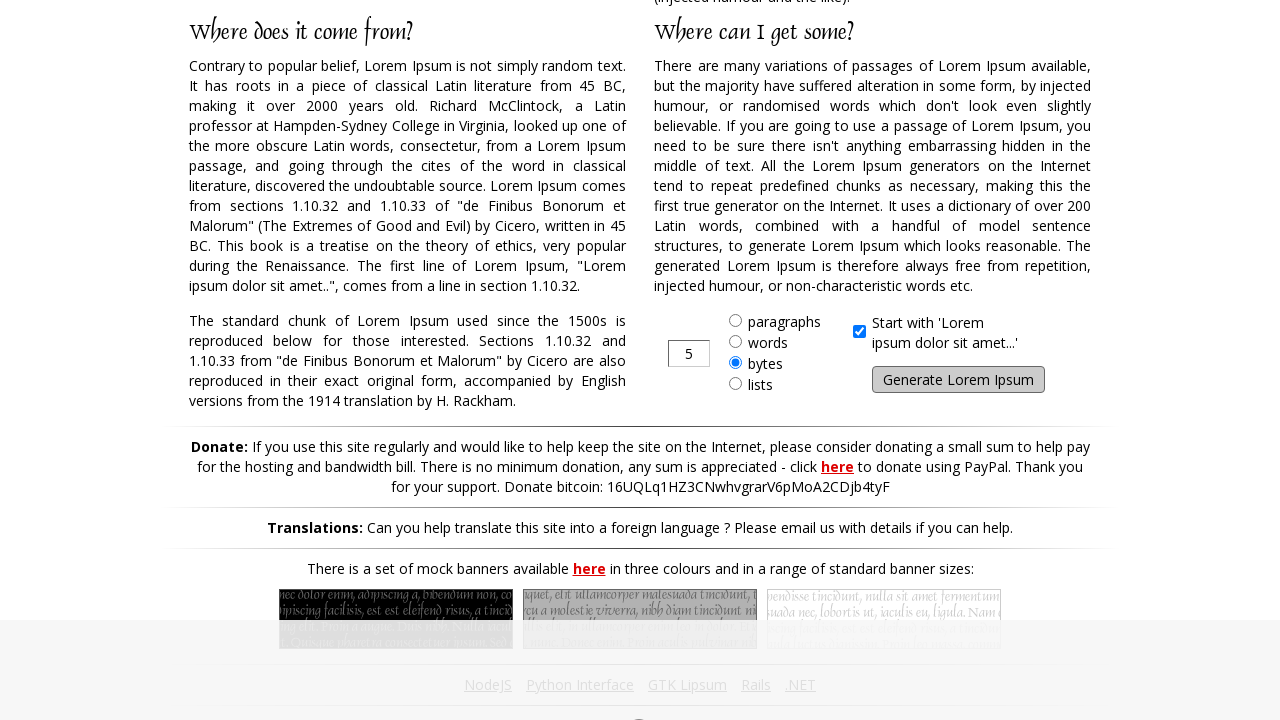

Cleared amount input field on //div[@id='Panes']//input[@id='amount']
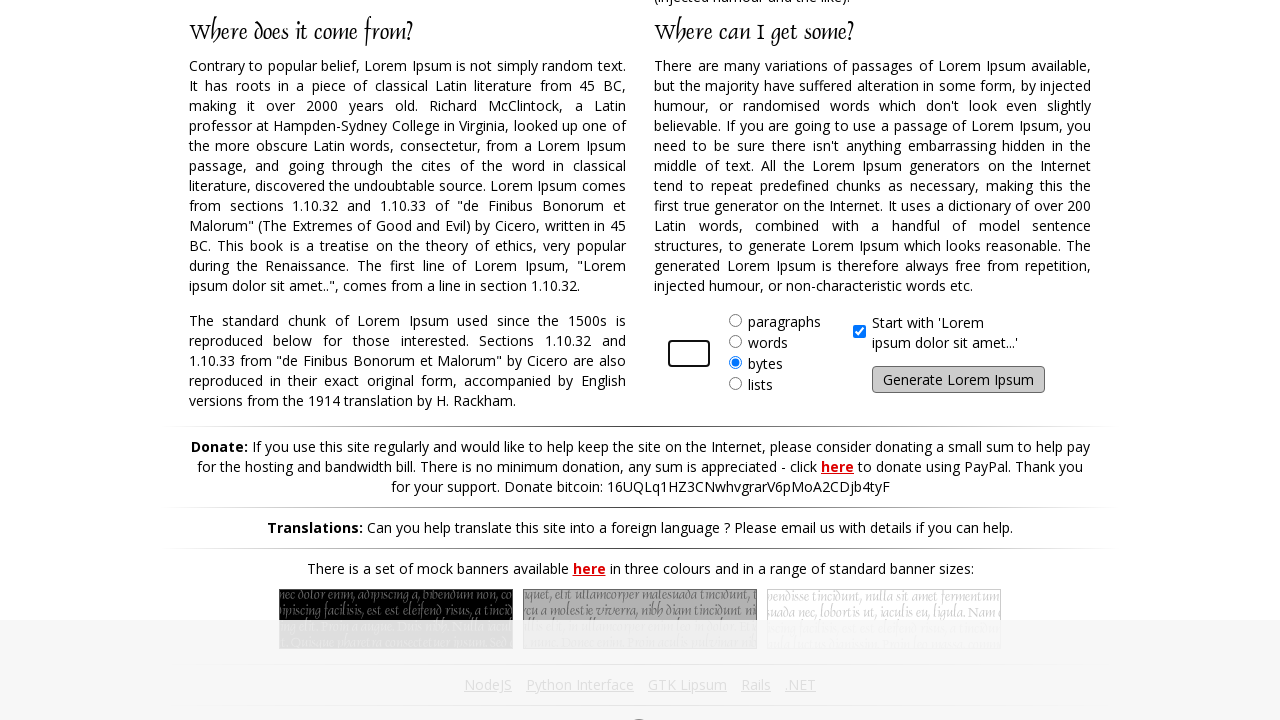

Filled amount field with 0 on //div[@id='Panes']//input[@id='amount']
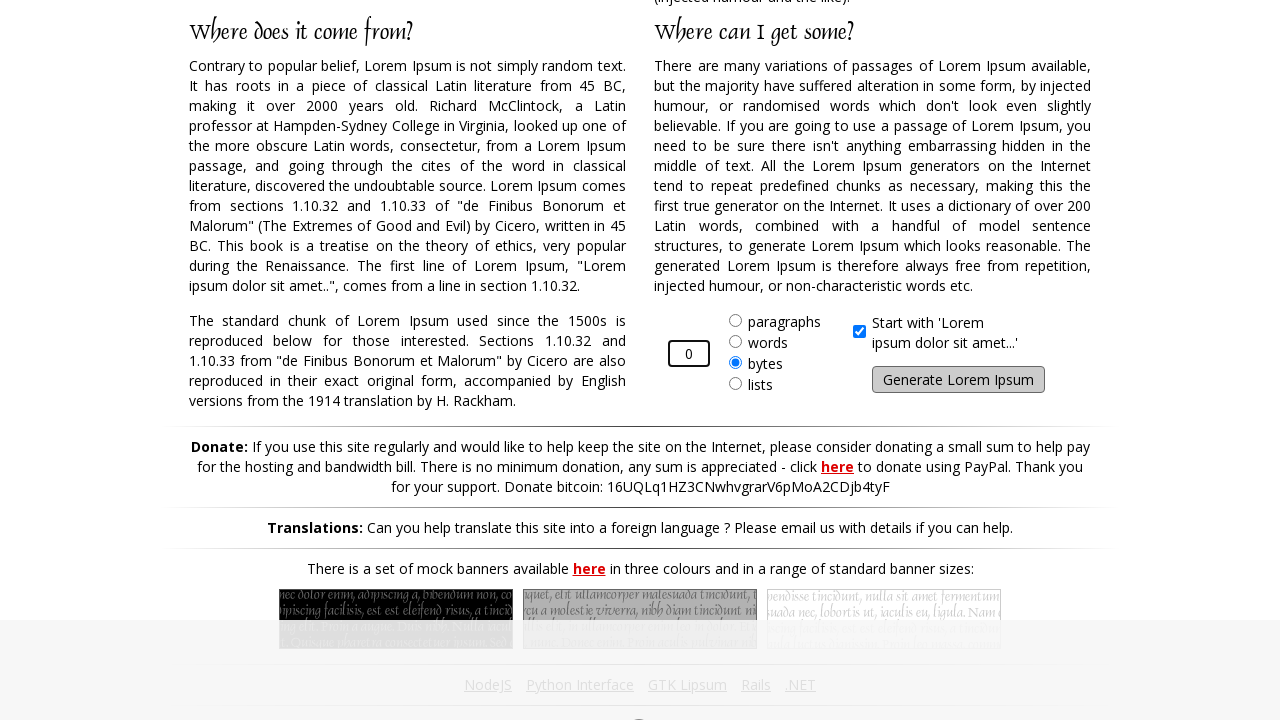

Clicked generate button with amount set to 0 at (958, 380) on xpath=//div[@id='Panes']//input[@id='generate']
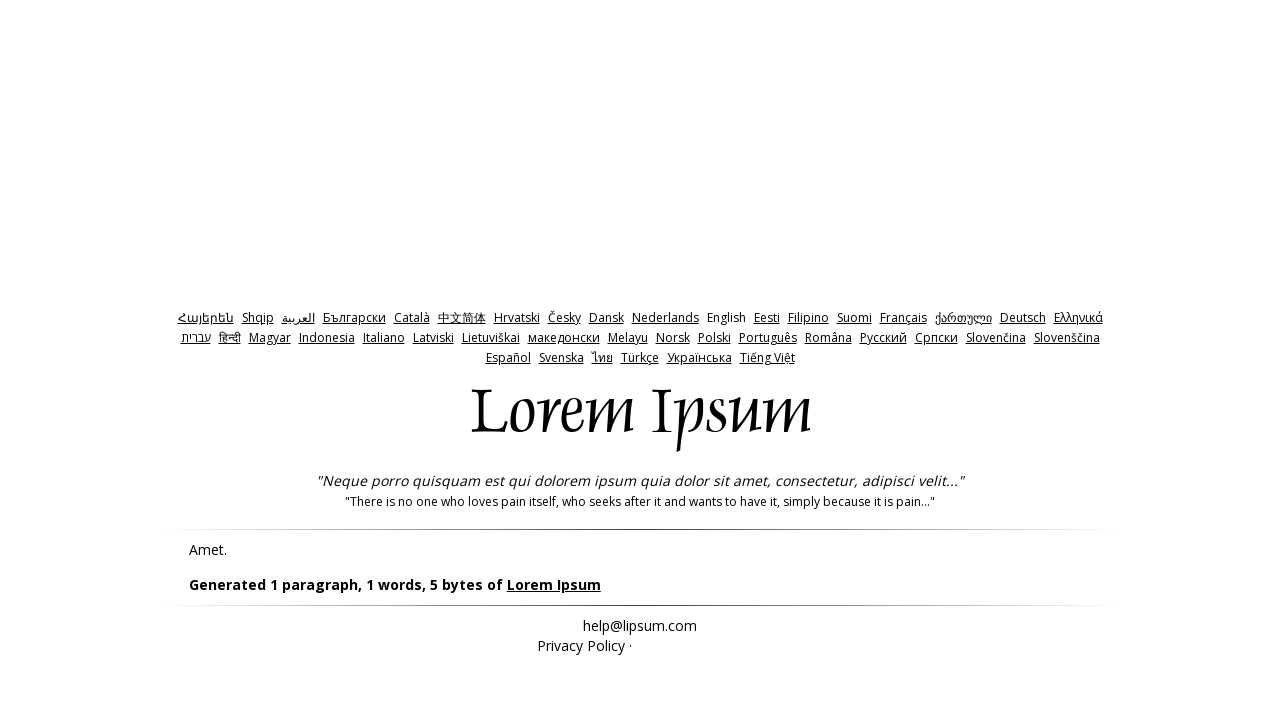

Bytes output with amount 0 loaded in lipsum paragraph
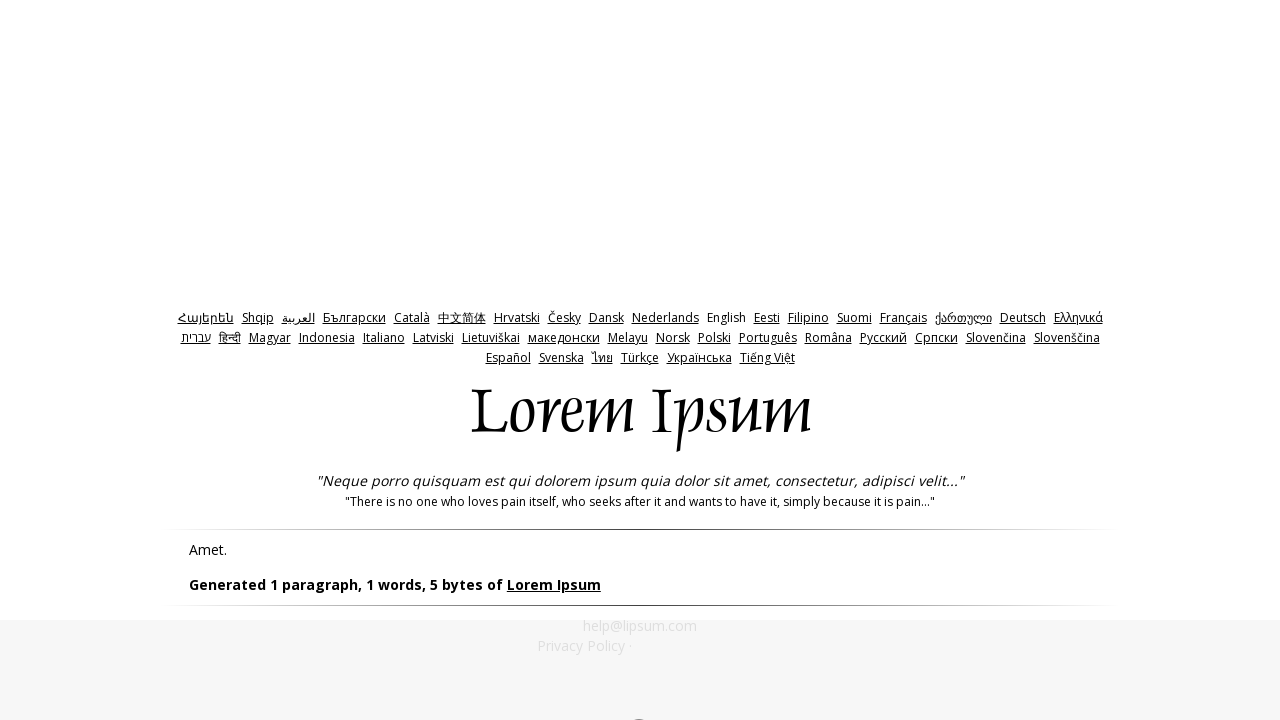

Navigated back to input form
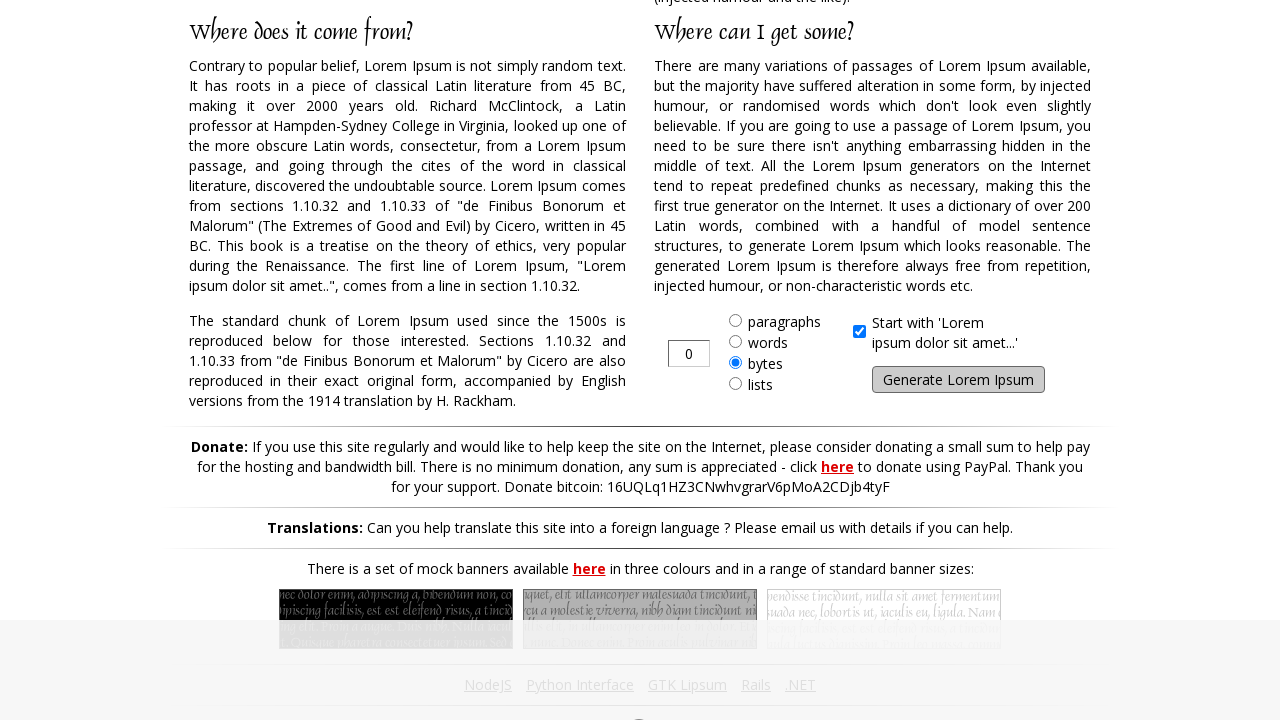

Cleared amount input field on //div[@id='Panes']//input[@id='amount']
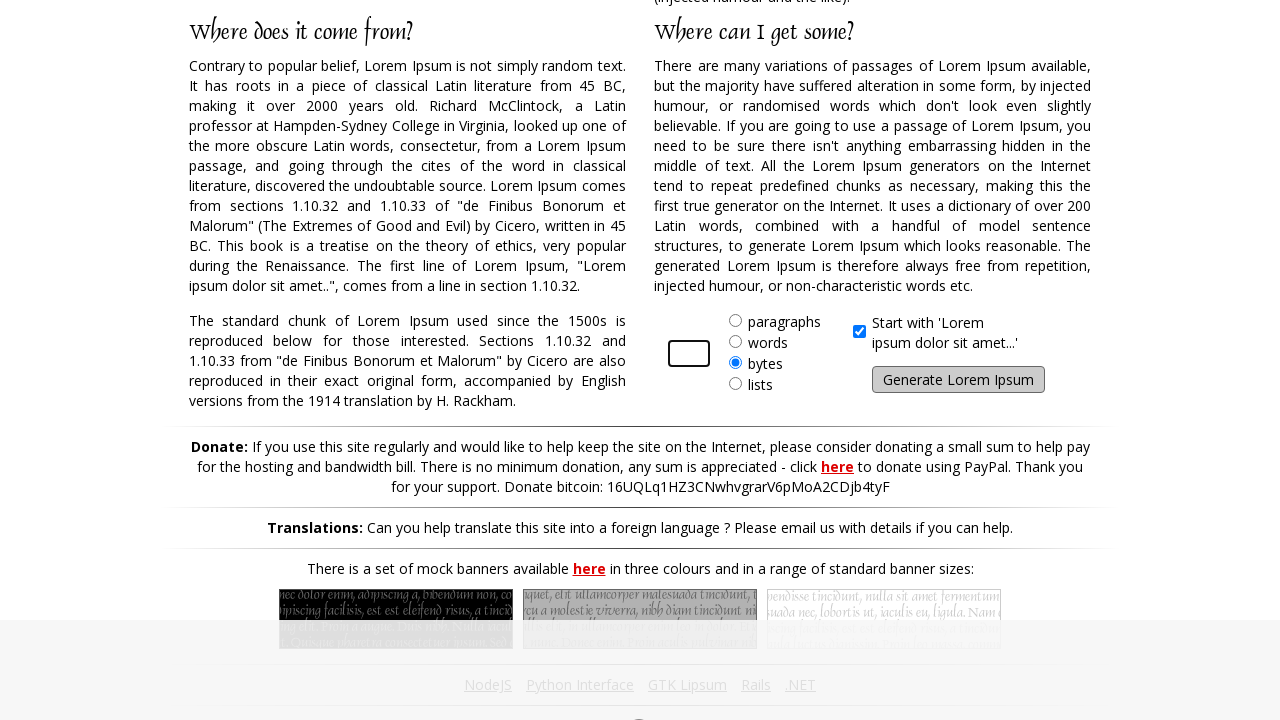

Filled amount field with -1 on //div[@id='Panes']//input[@id='amount']
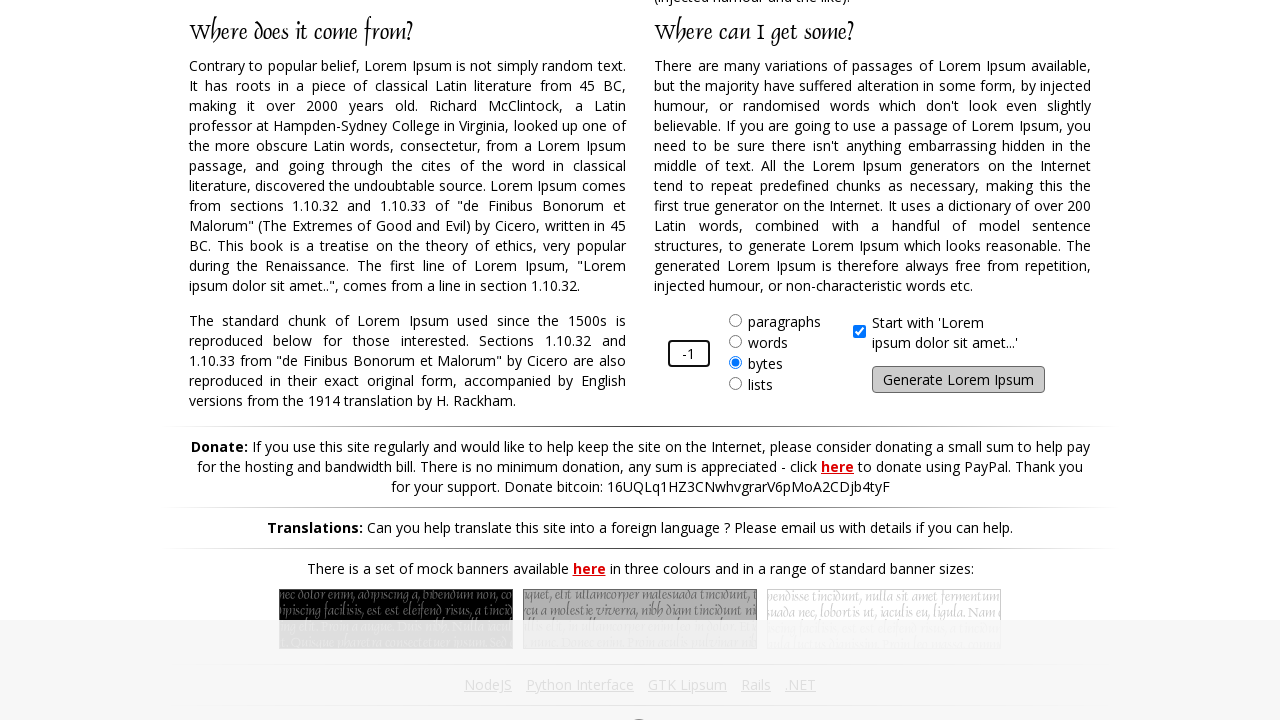

Clicked generate button with amount set to -1 at (958, 380) on xpath=//div[@id='Panes']//input[@id='generate']
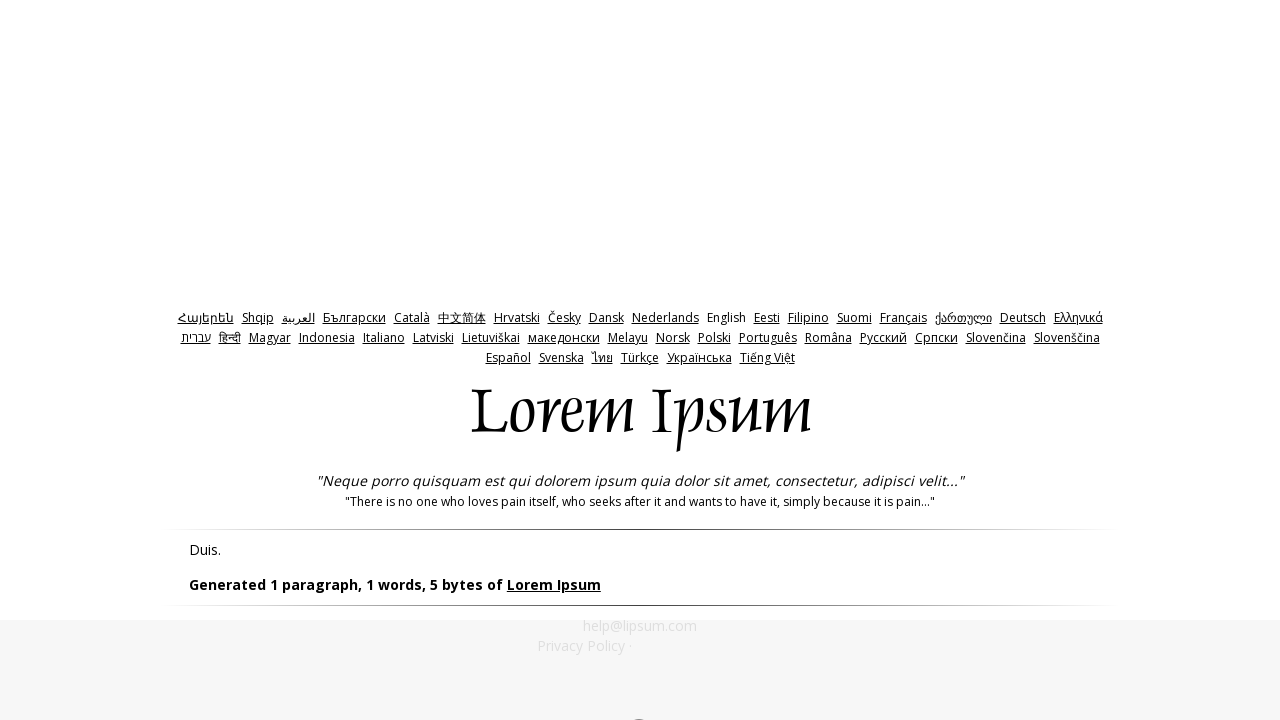

Bytes output with amount -1 loaded in lipsum paragraph
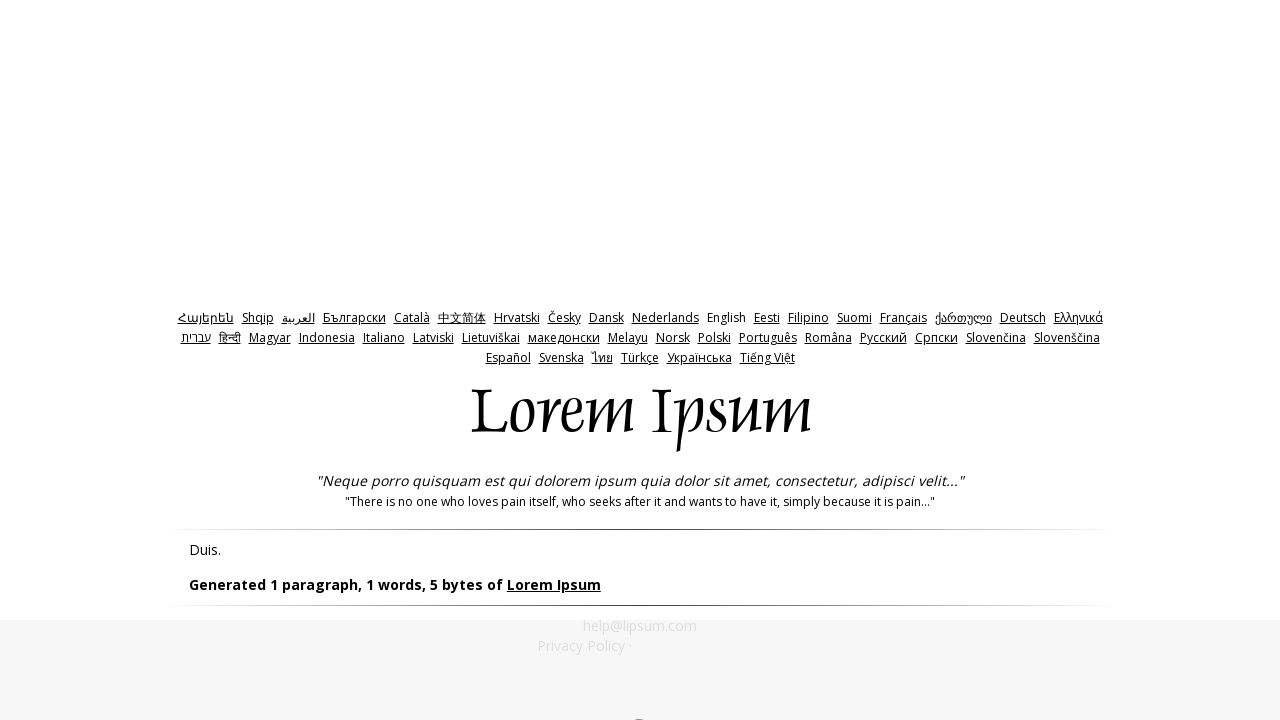

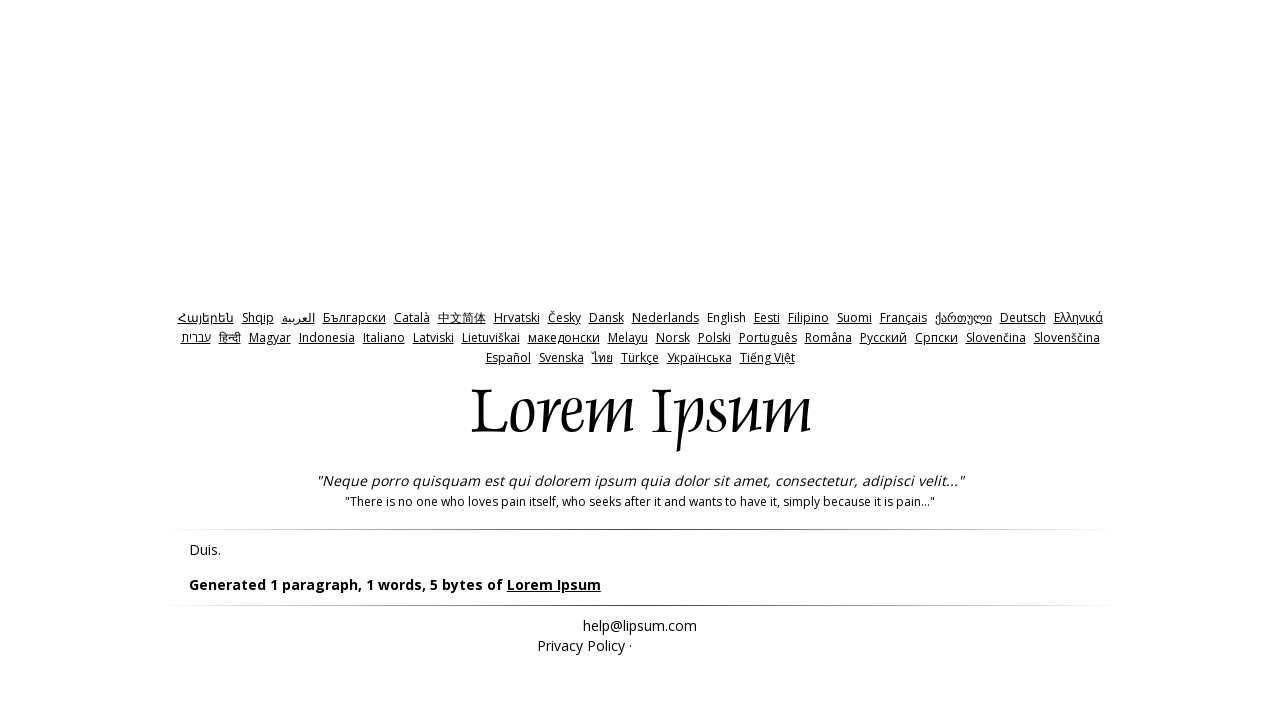